Tests simple drag-and-drop functionality by dragging an element to a drop target and verifying it was dropped successfully

Starting URL: https://demoqa.com/droppable

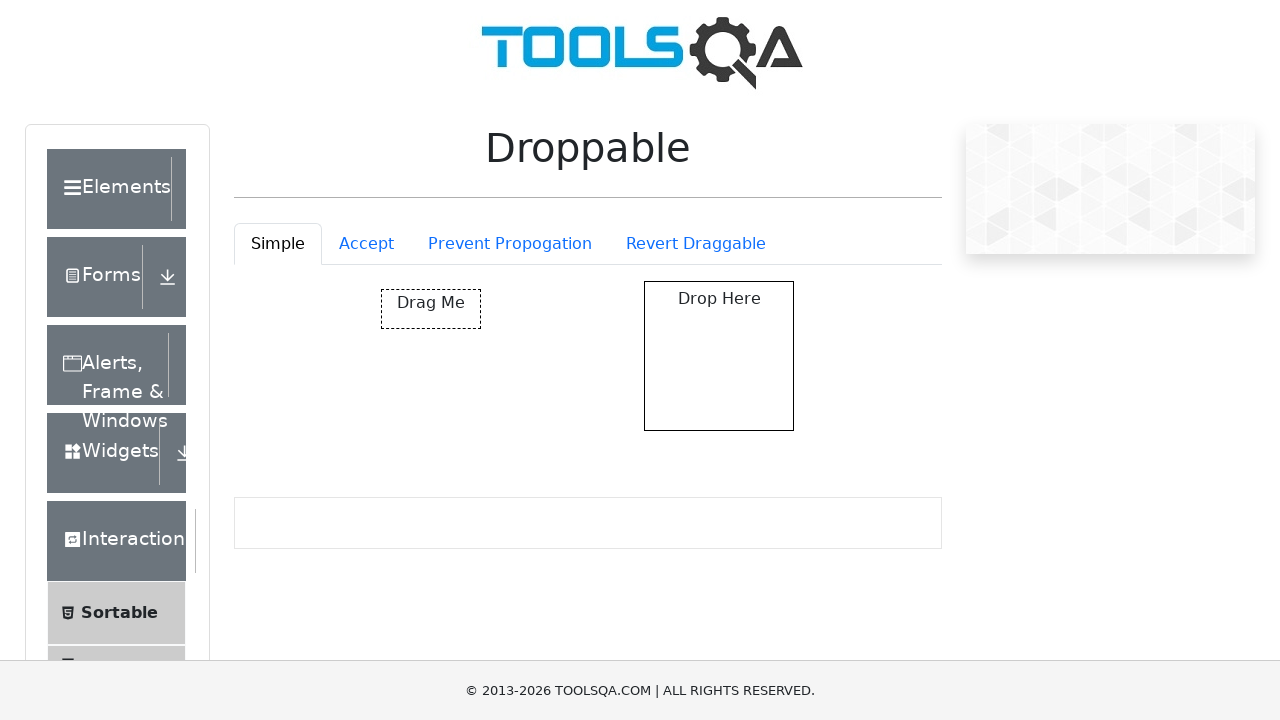

Located draggable element with id 'draggable'
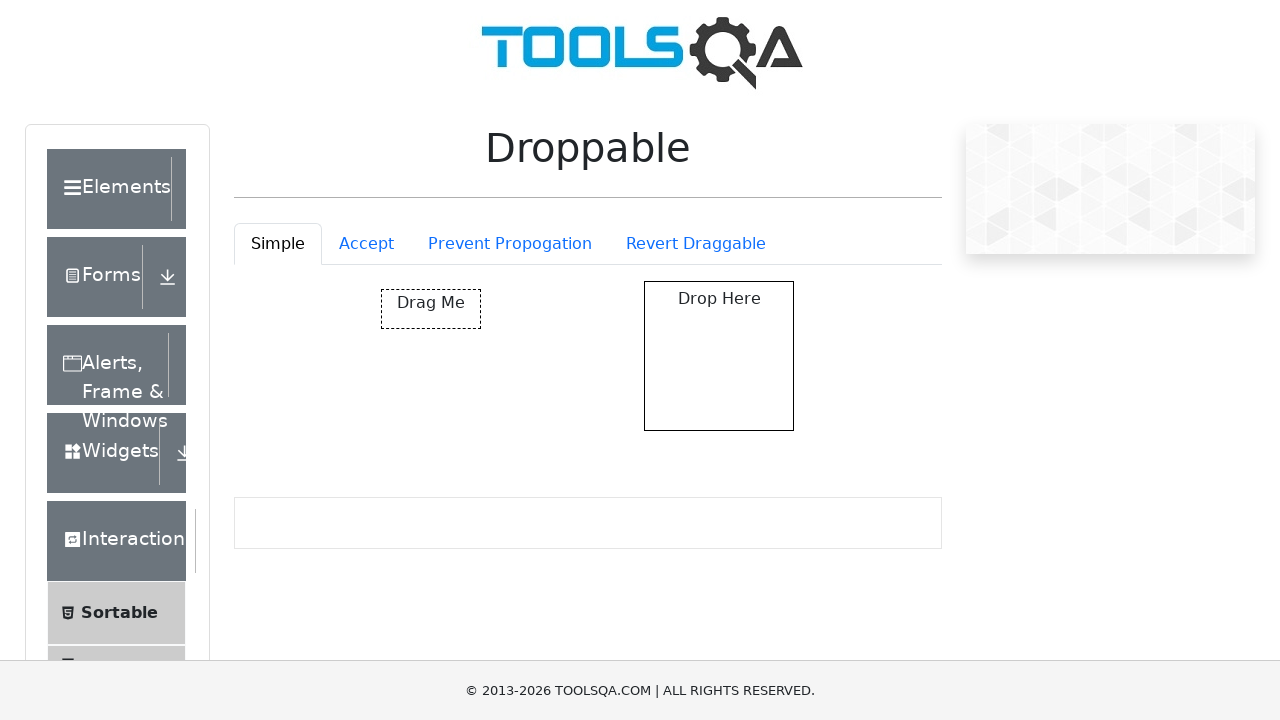

Located drop target element with id 'droppable'
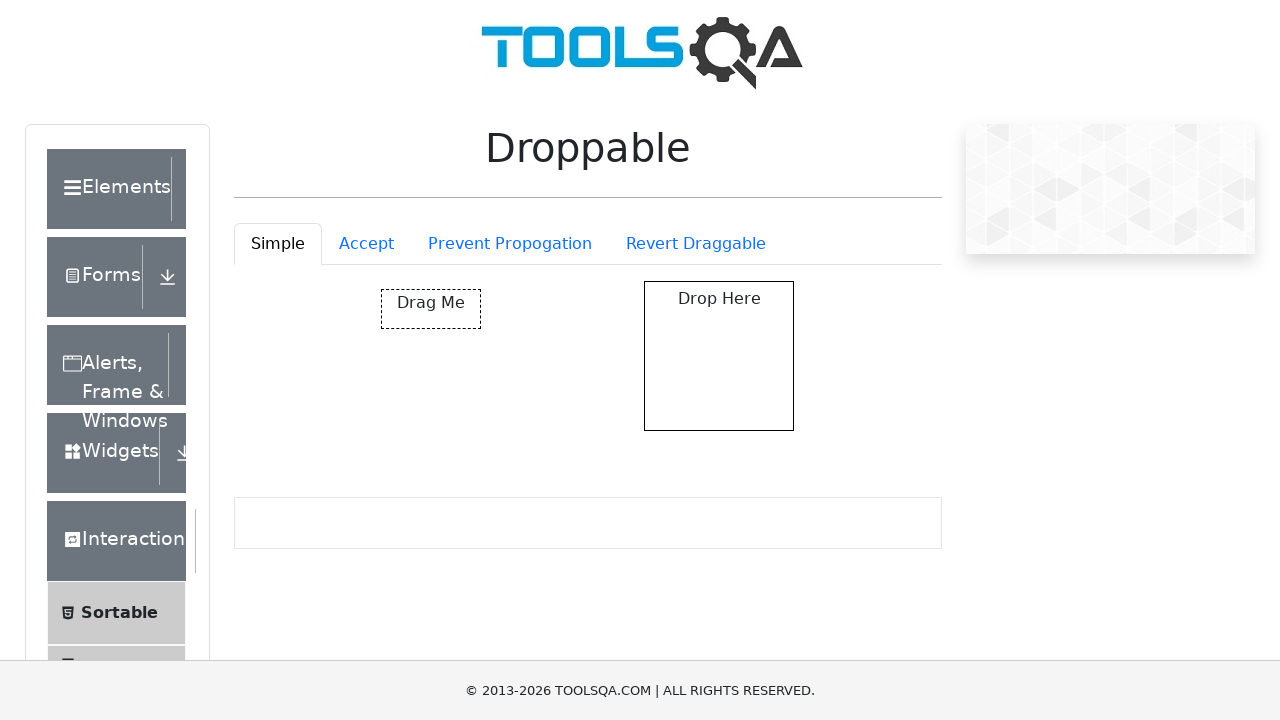

Dragged element to drop target at (719, 356)
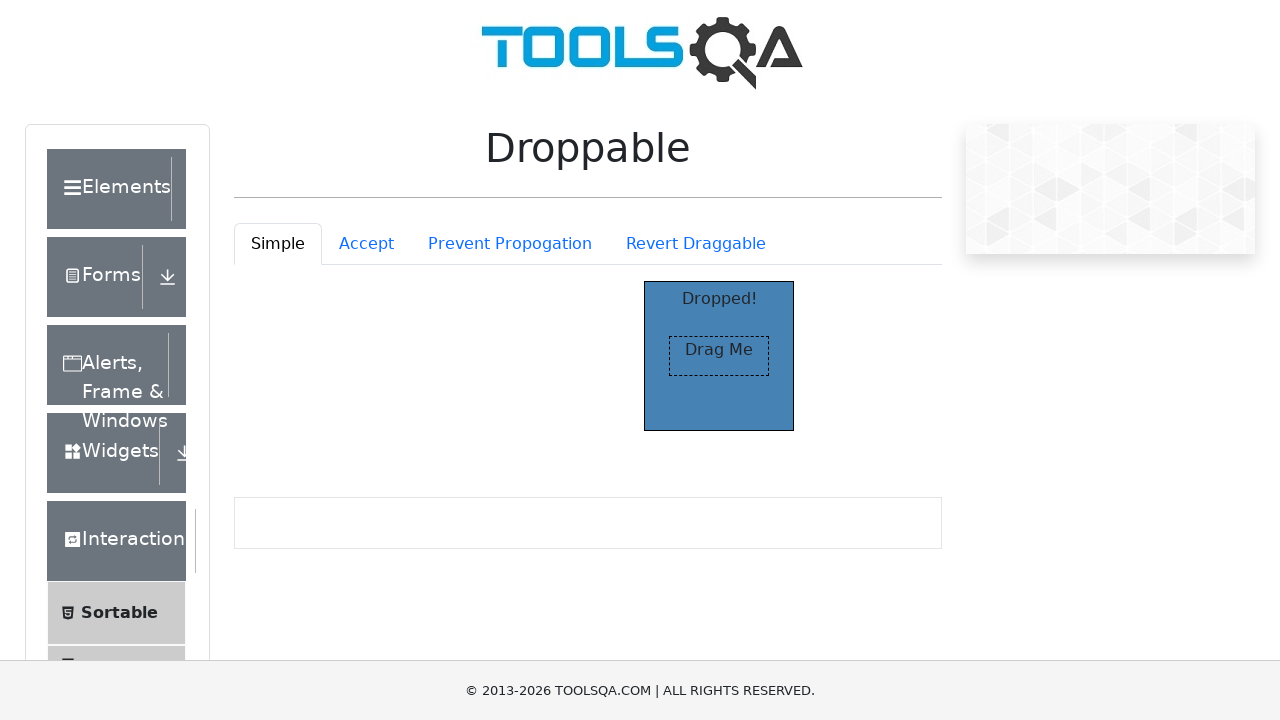

Verified drop was successful - 'Dropped!' text appeared in target
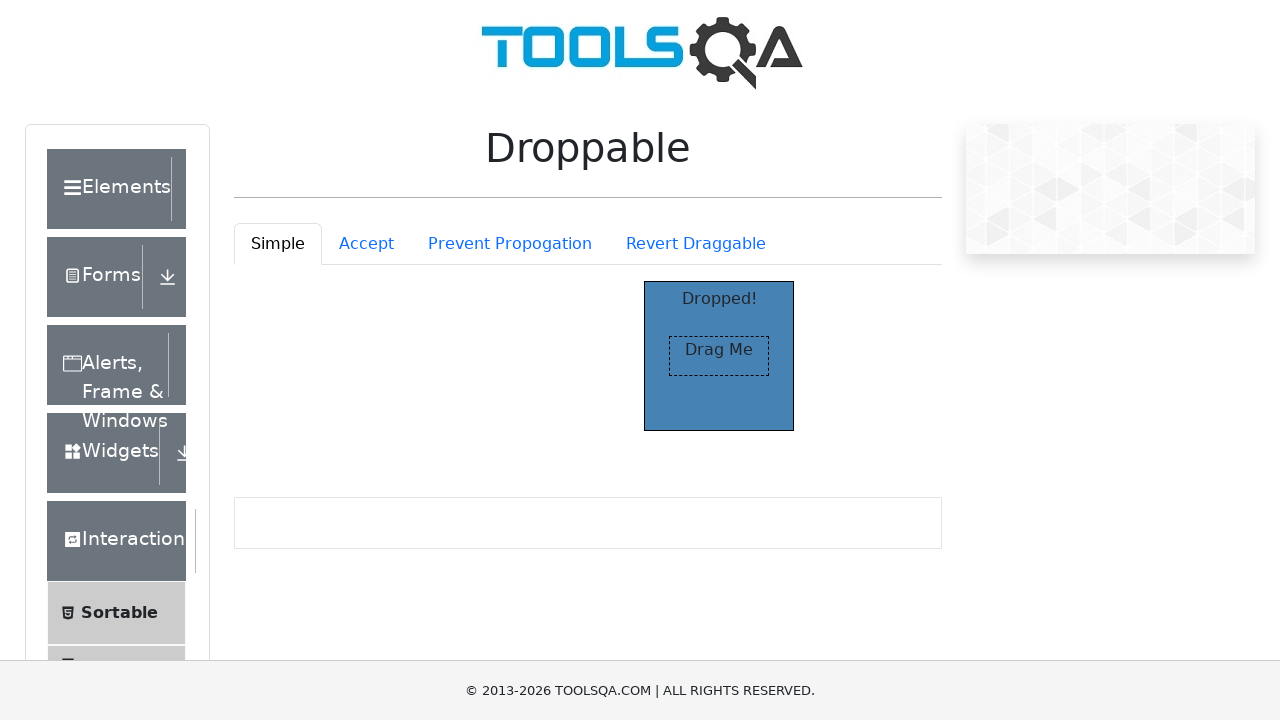

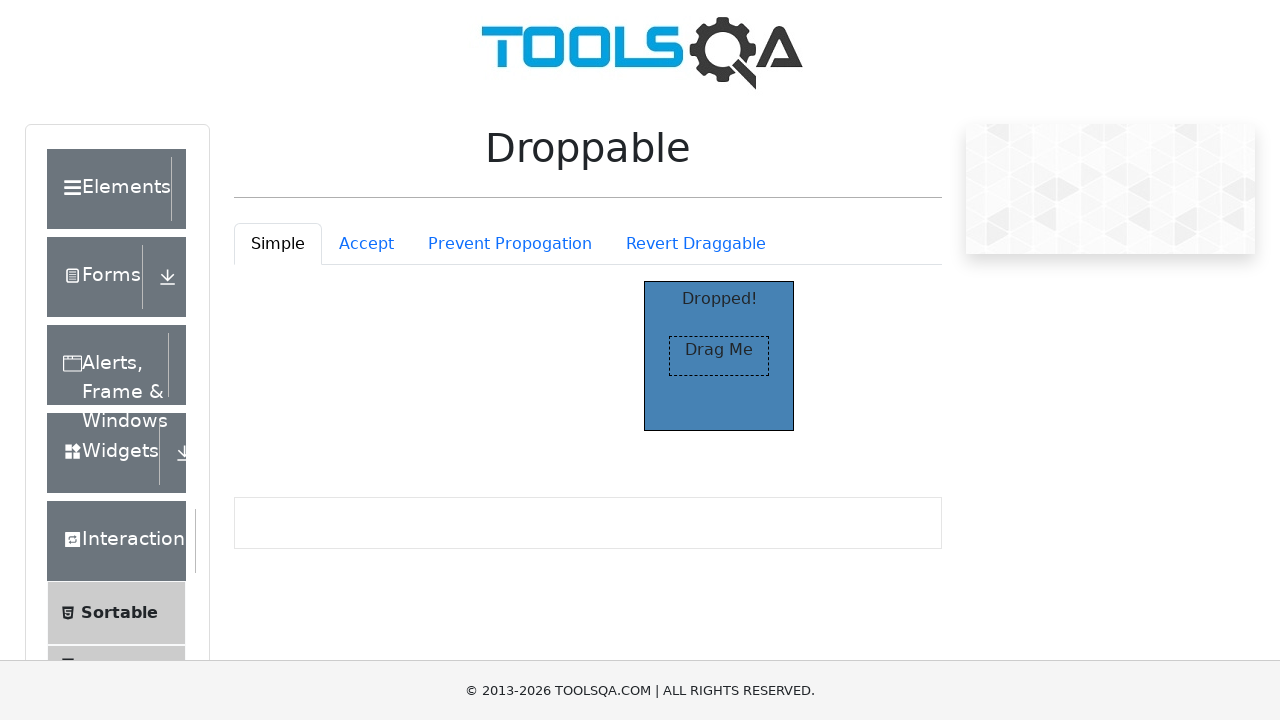